Tests an input field by entering a numeric value, clearing it, and entering another numeric value to verify input field behavior

Starting URL: http://the-internet.herokuapp.com/inputs

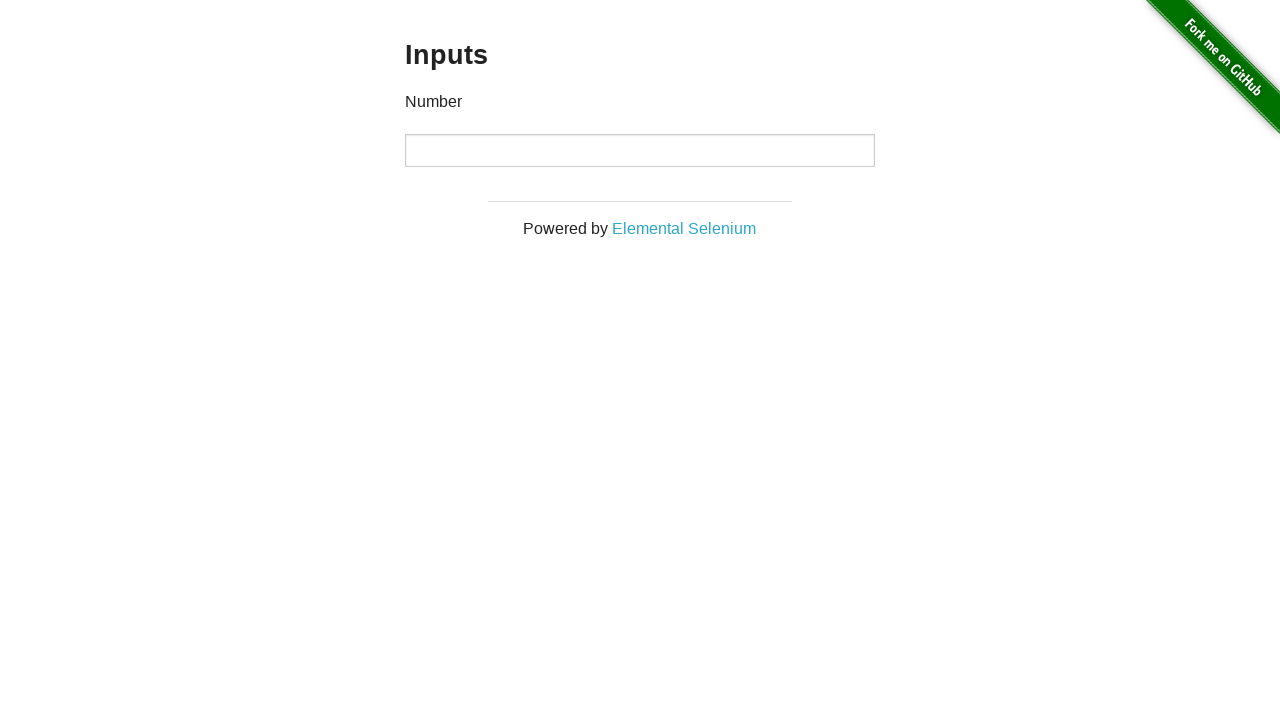

Entered initial numeric value '1000' in input field on input
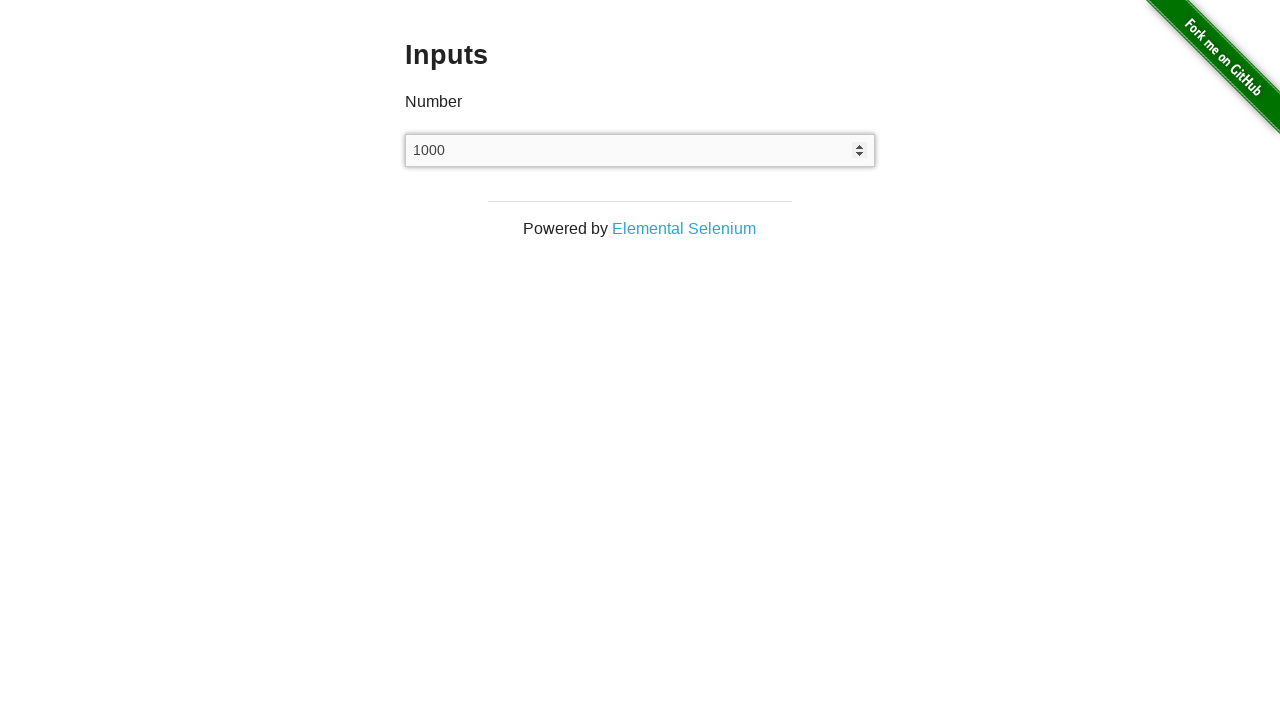

Waited 2 seconds before clearing input
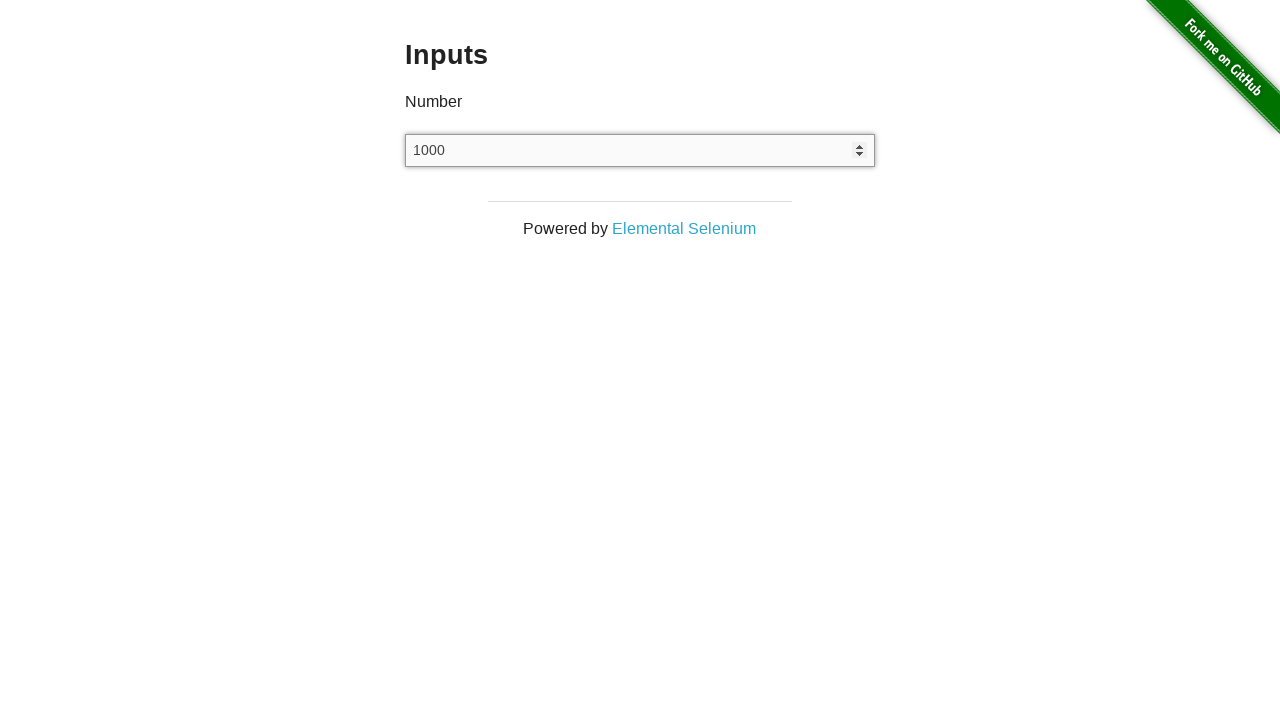

Cleared the input field on input
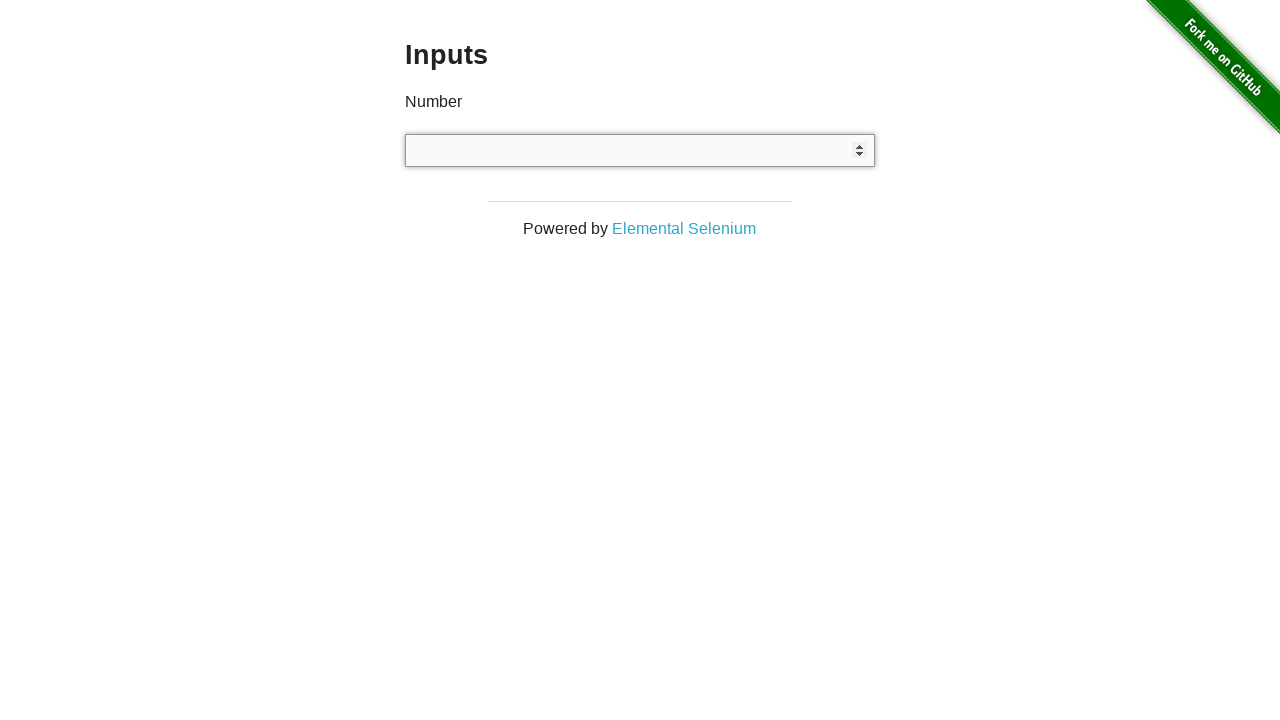

Waited 2 seconds before entering new value
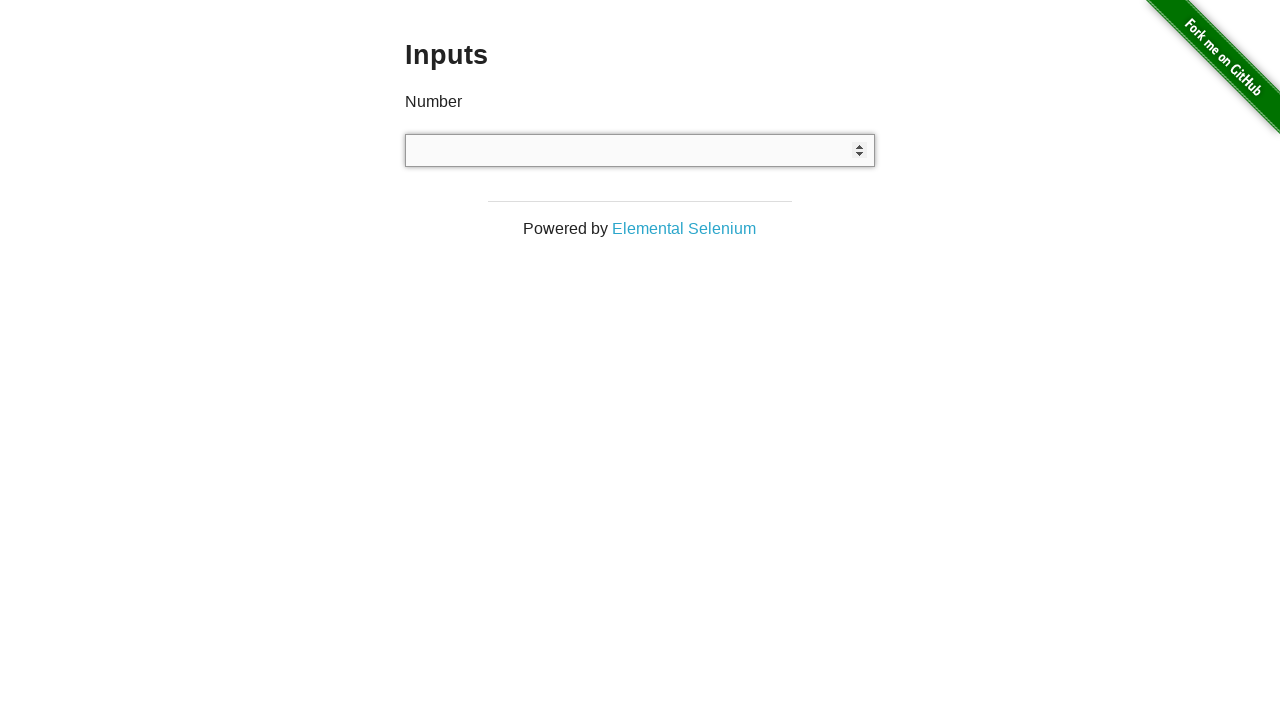

Entered new numeric value '999' in input field on input
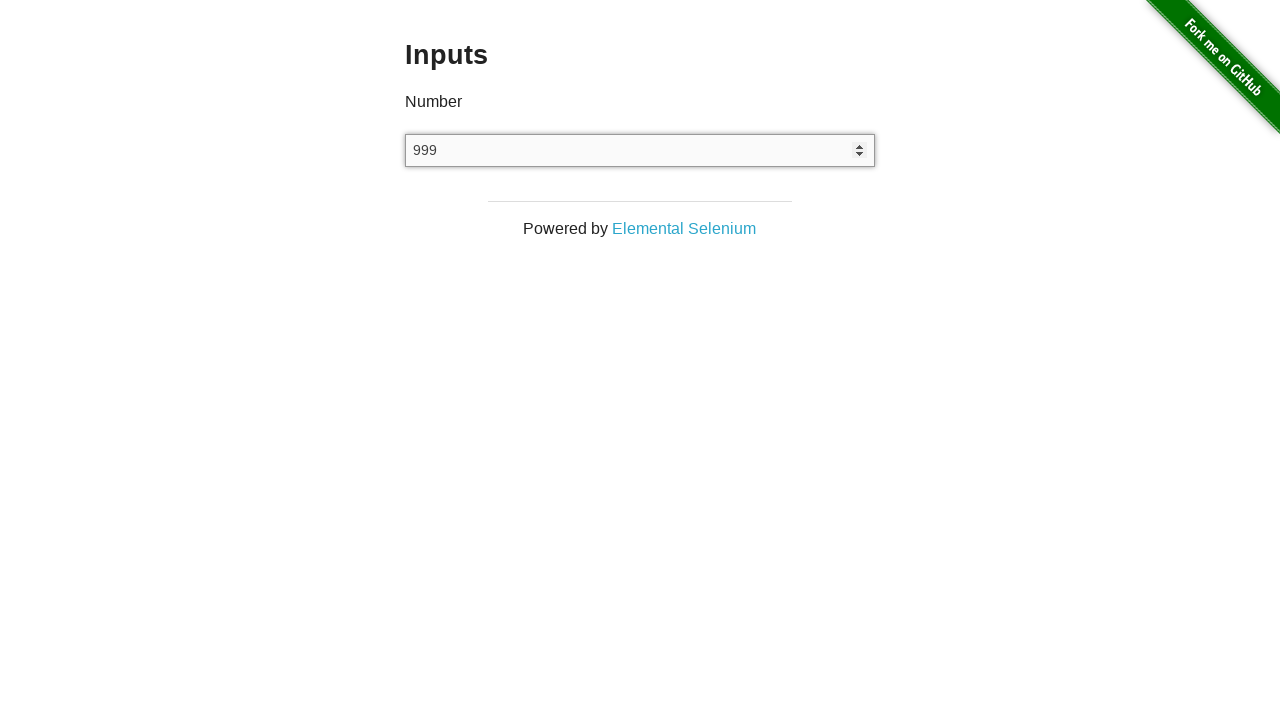

Waited 2 seconds to observe final result
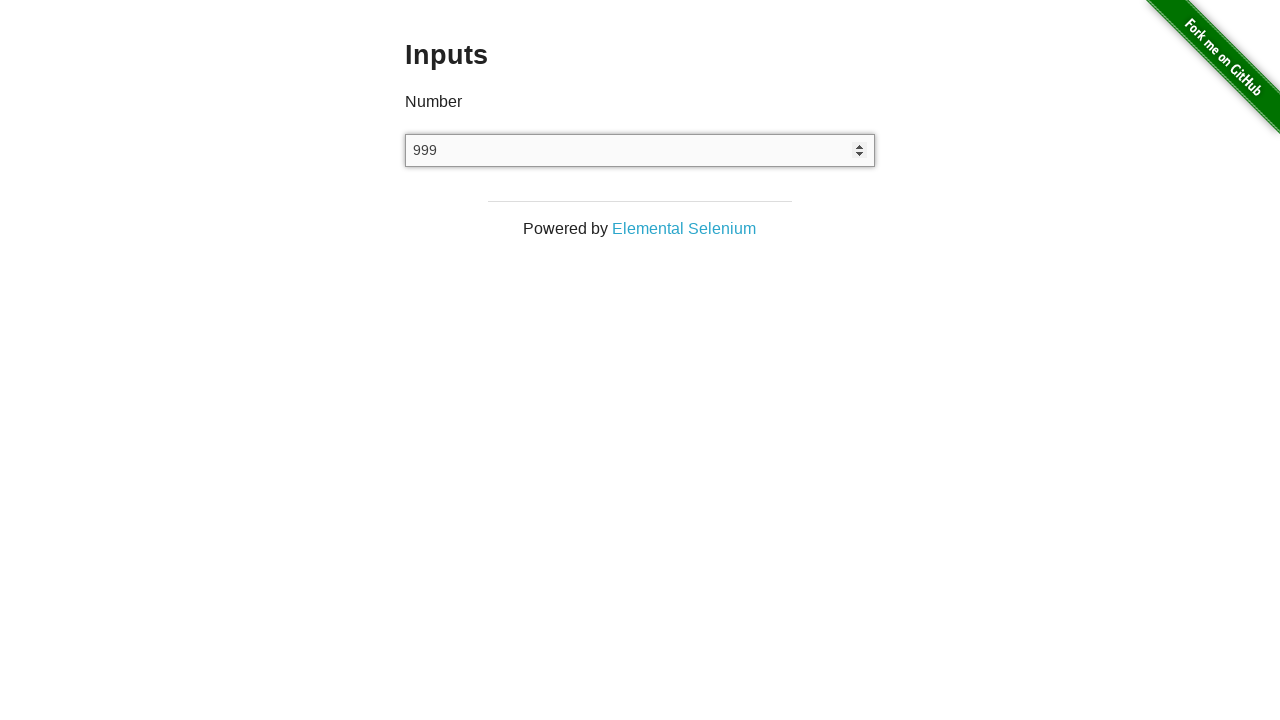

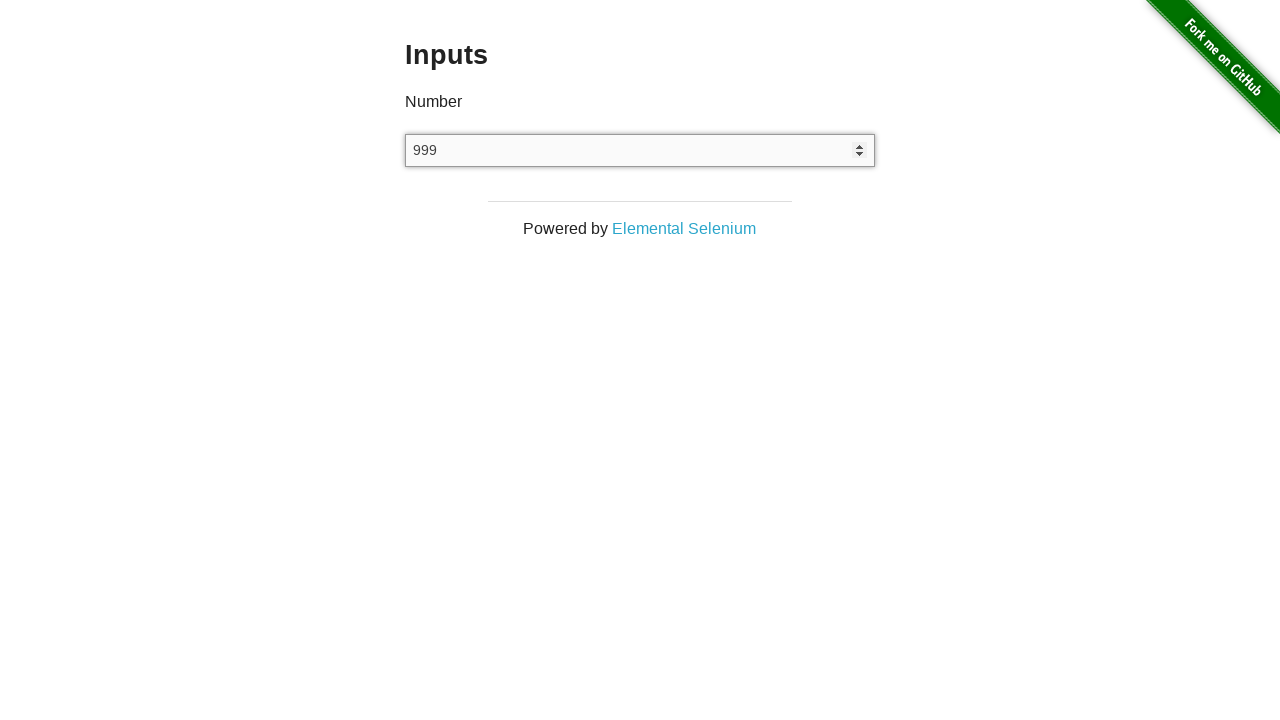